Tests the concatenate operation by entering two numbers and verifying they are concatenated as strings in the result.

Starting URL: https://testsheepnz.github.io/BasicCalculator

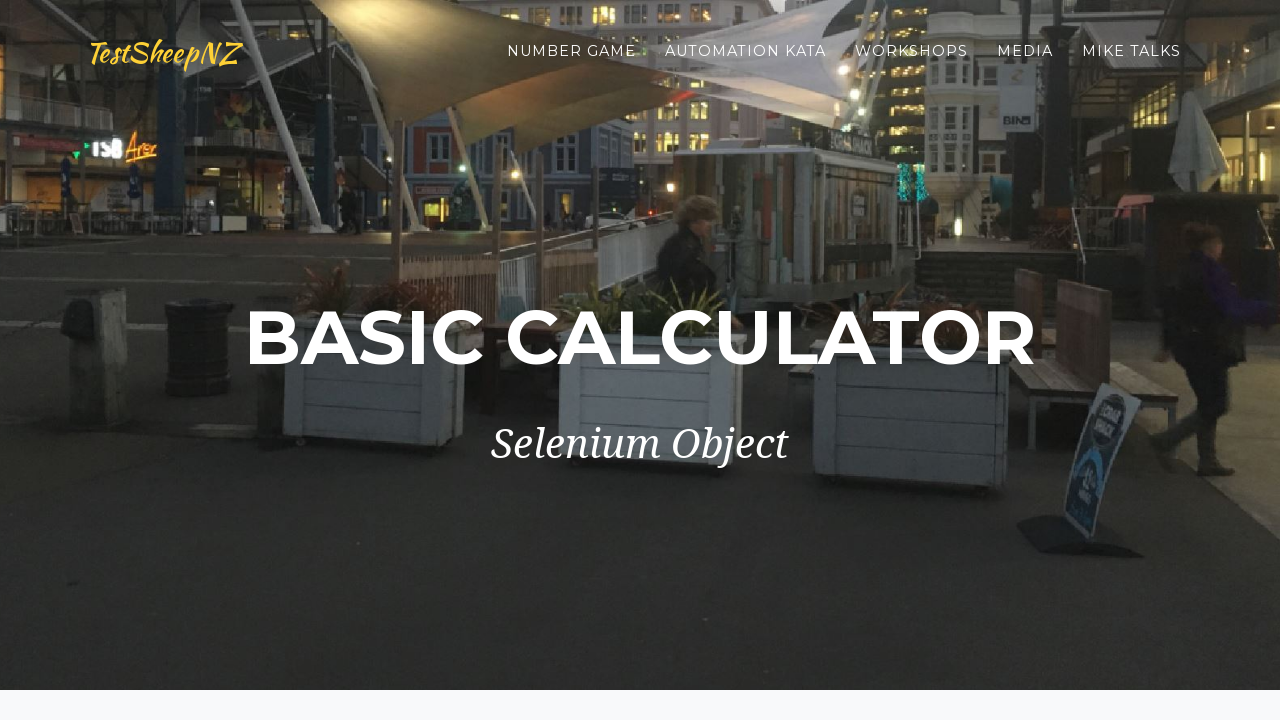

Selected build option 2 on #selectBuild
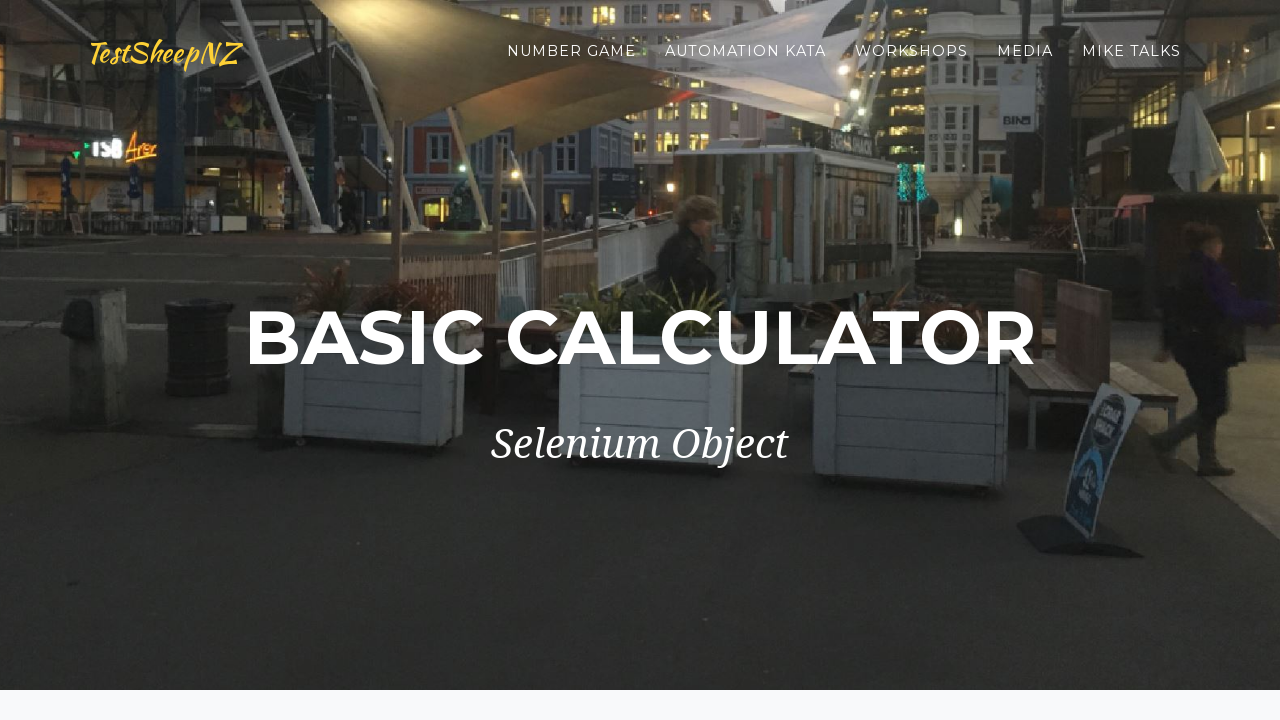

Clicked on first number input field at (474, 361) on #number1Field
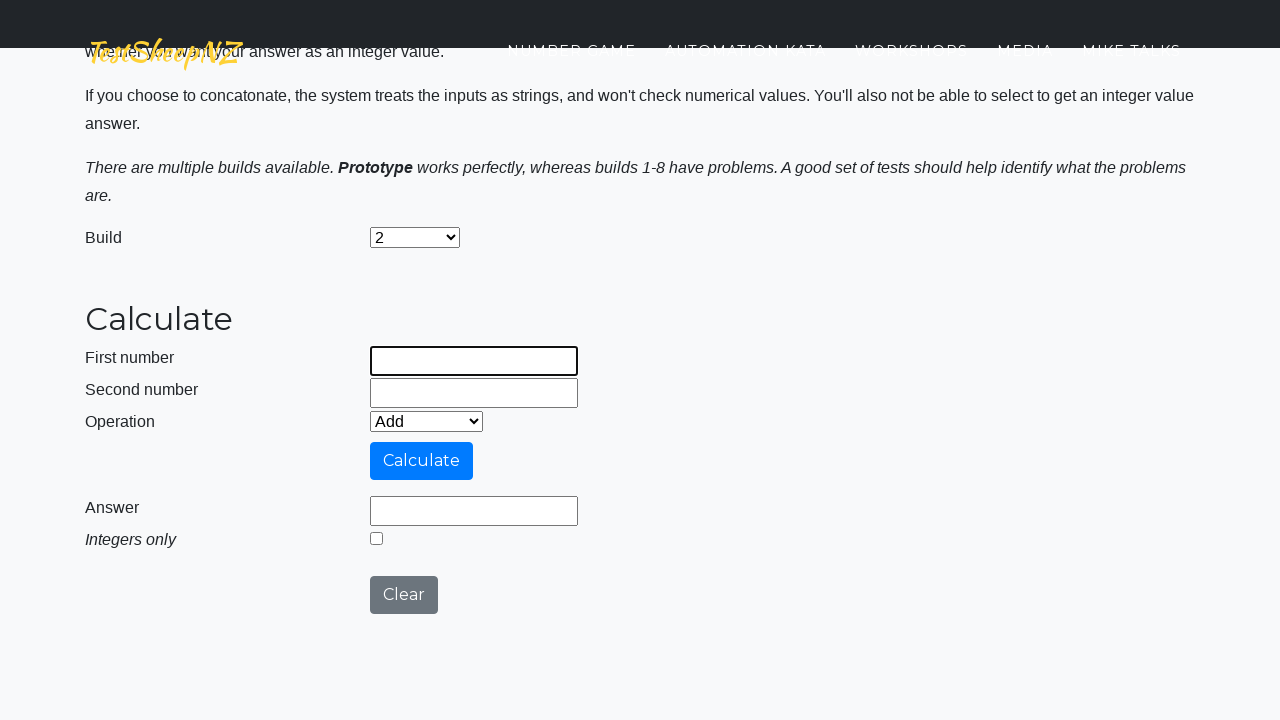

Entered '5' in first number field on #number1Field
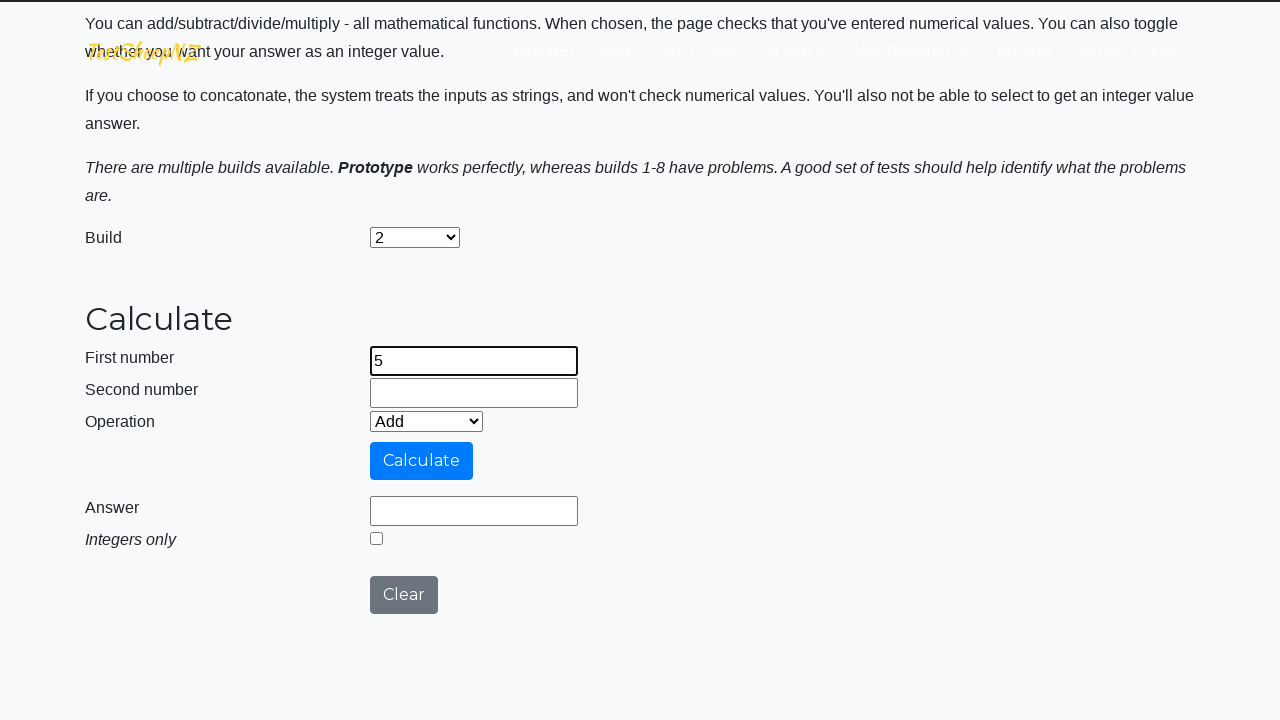

Clicked on second number input field at (474, 393) on #number2Field
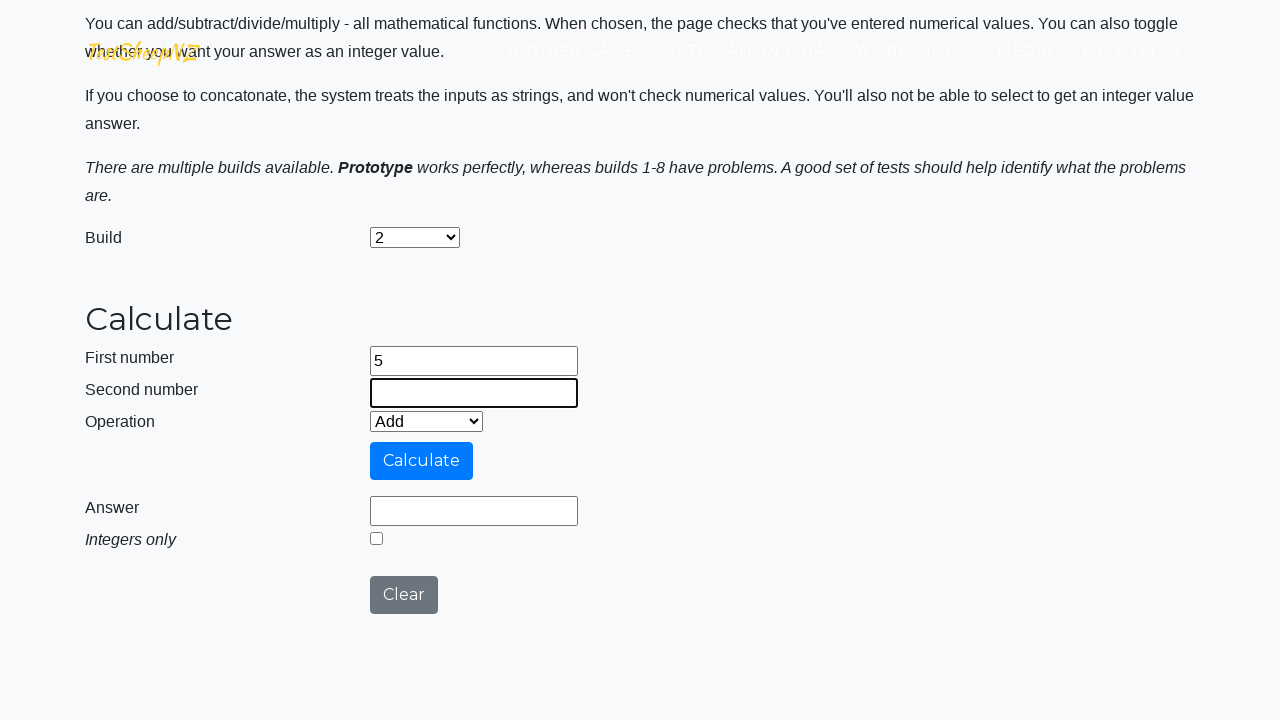

Entered '4' in second number field on #number2Field
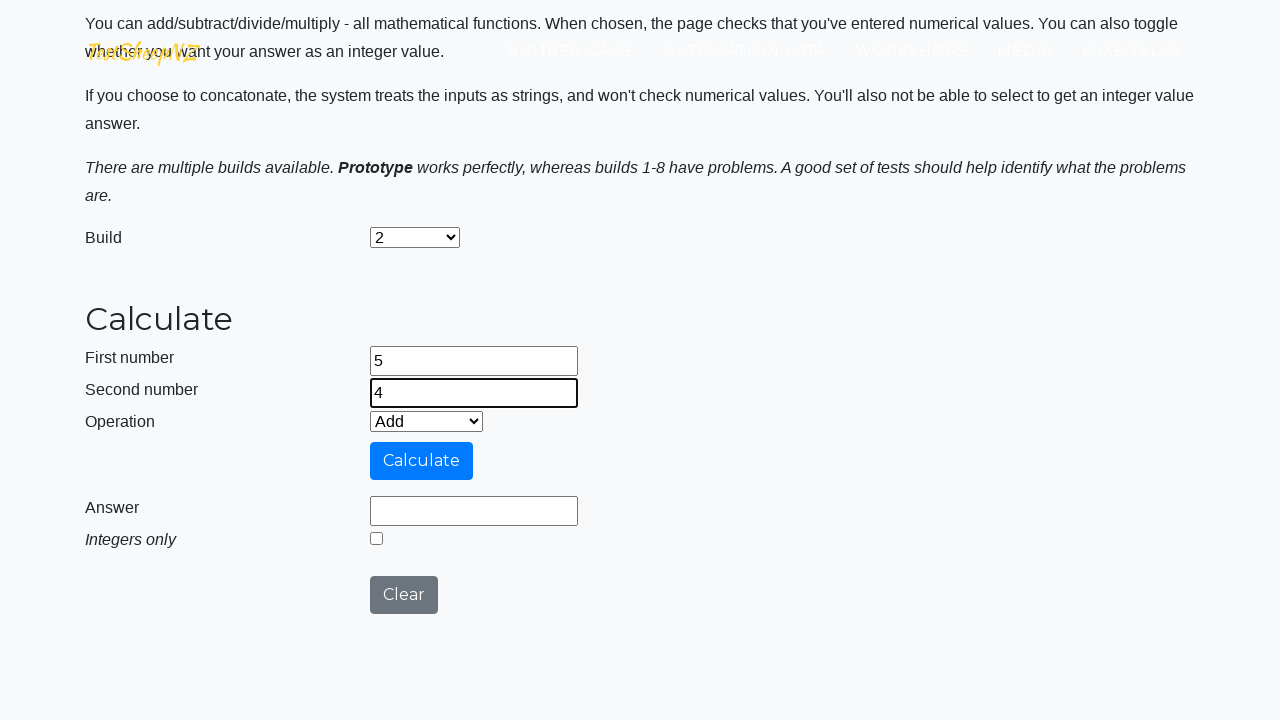

Selected concatenate operation (option 4) on #selectOperationDropdown
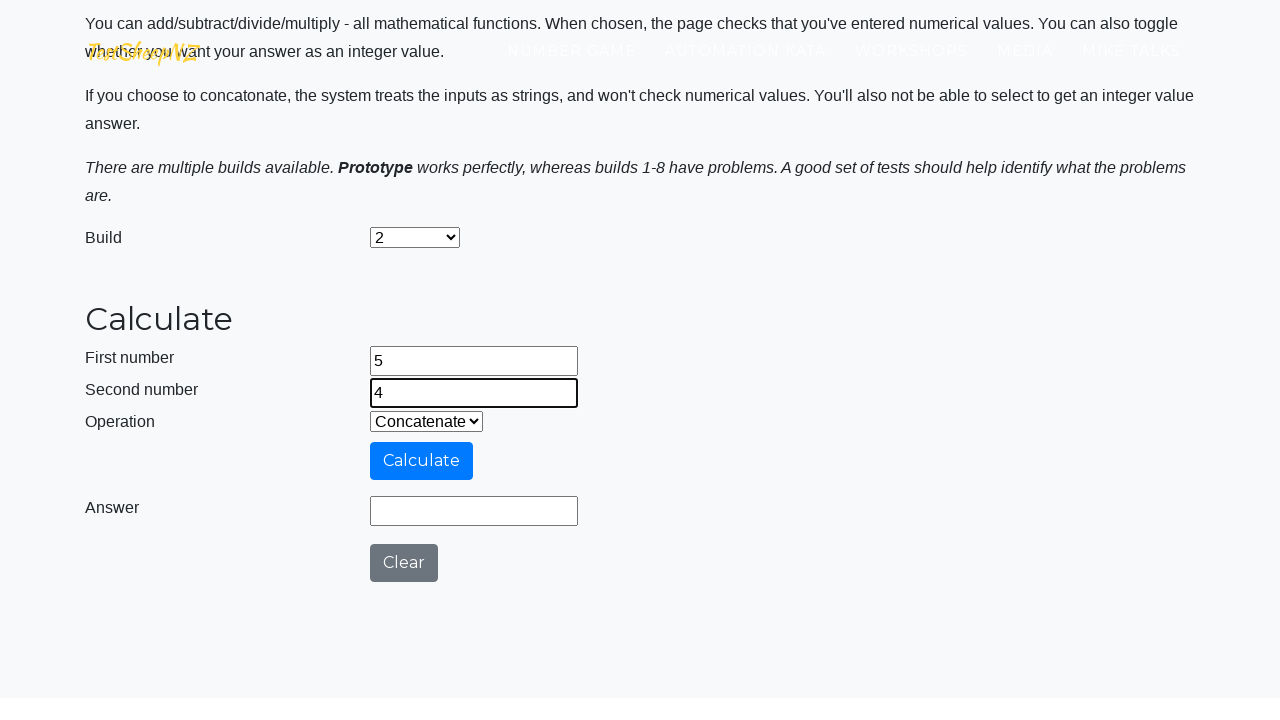

Clicked calculate button at (422, 461) on #calculateButton
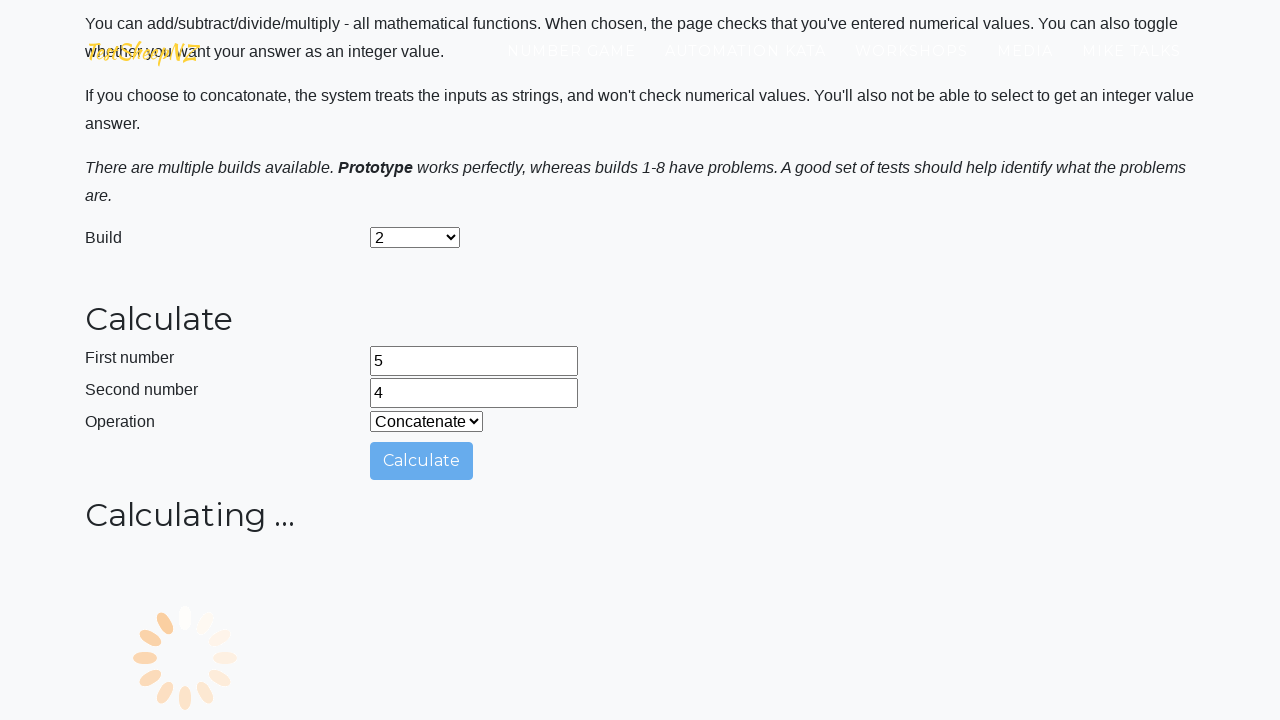

Answer field appeared with concatenation result
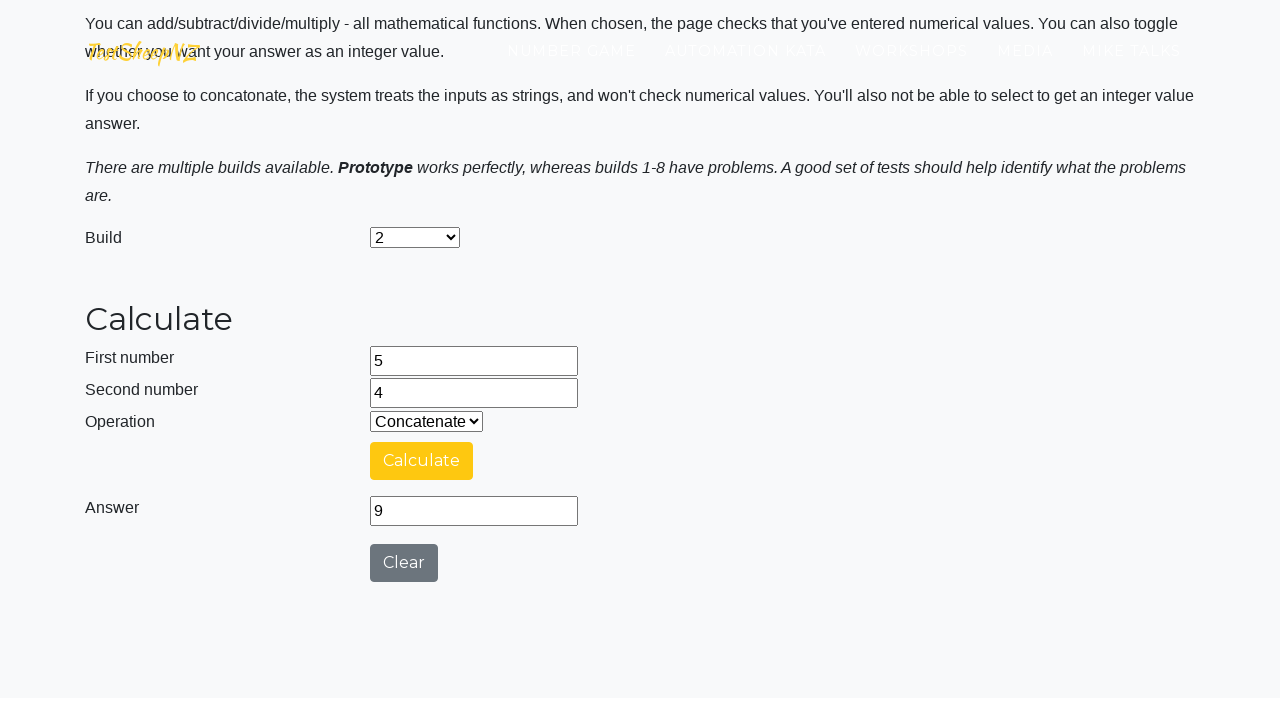

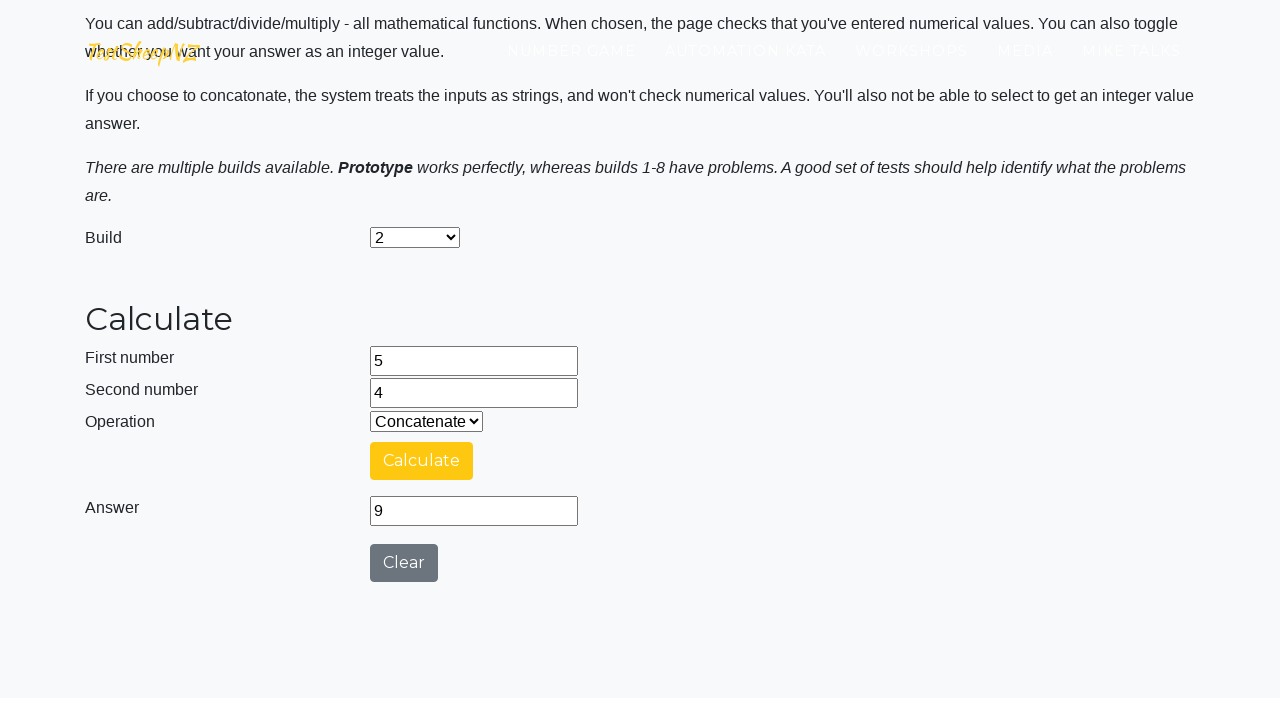